Tests browser navigation functionality by clicking links and using back/forward navigation buttons to verify page transitions

Starting URL: https://antoniotrindade.com.br/treinoautomacao

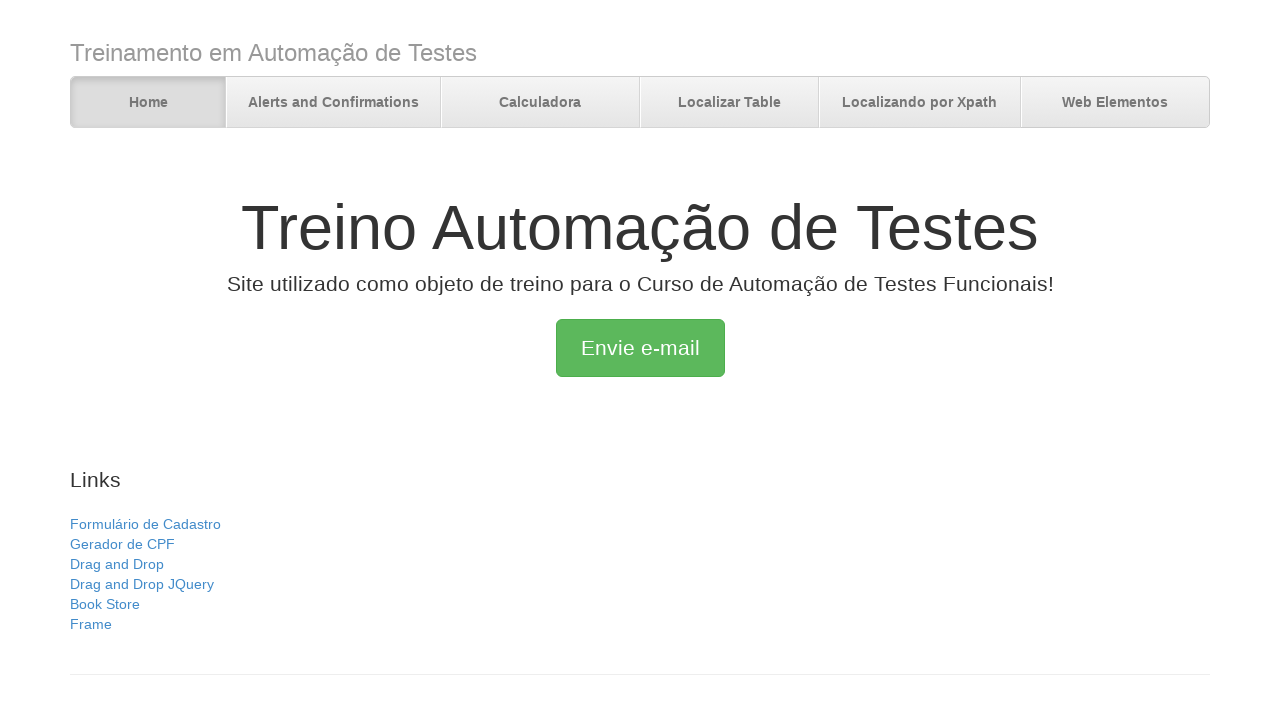

Clicked on Calculadora link at (540, 103) on text=Calculadora
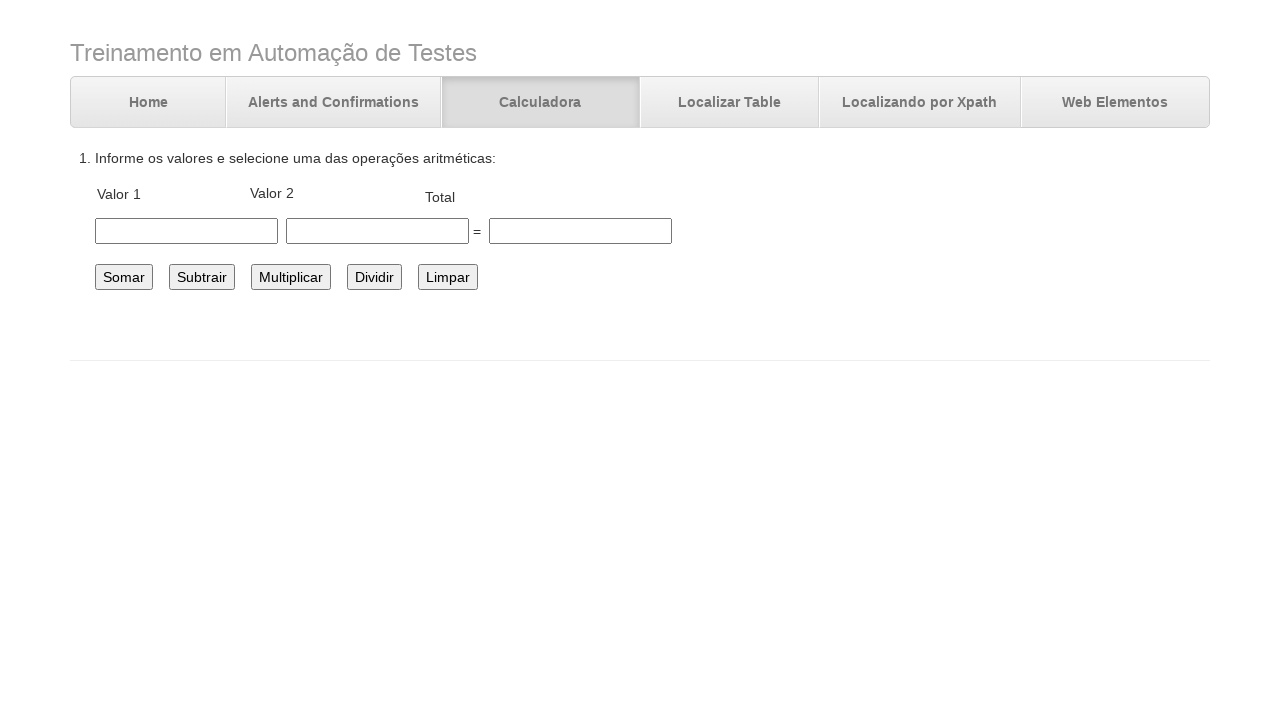

Calculadora page loaded
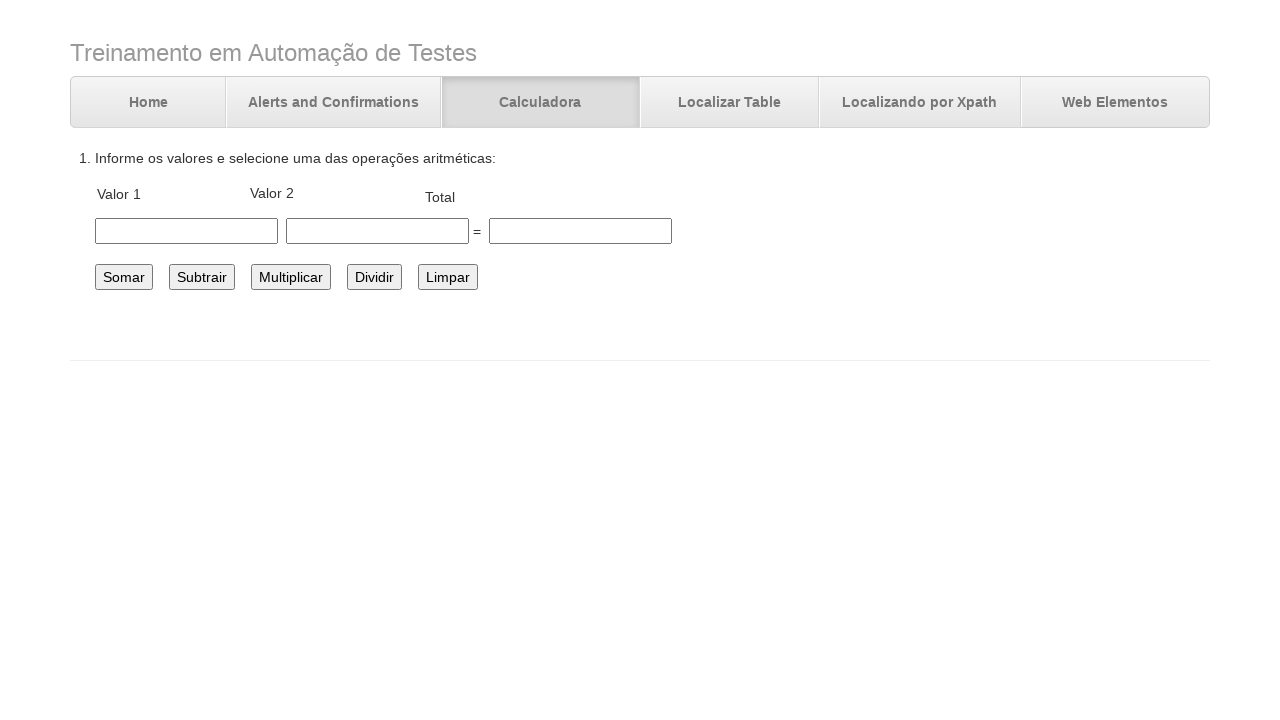

Verified page title is 'Desafio Automação Cálculos'
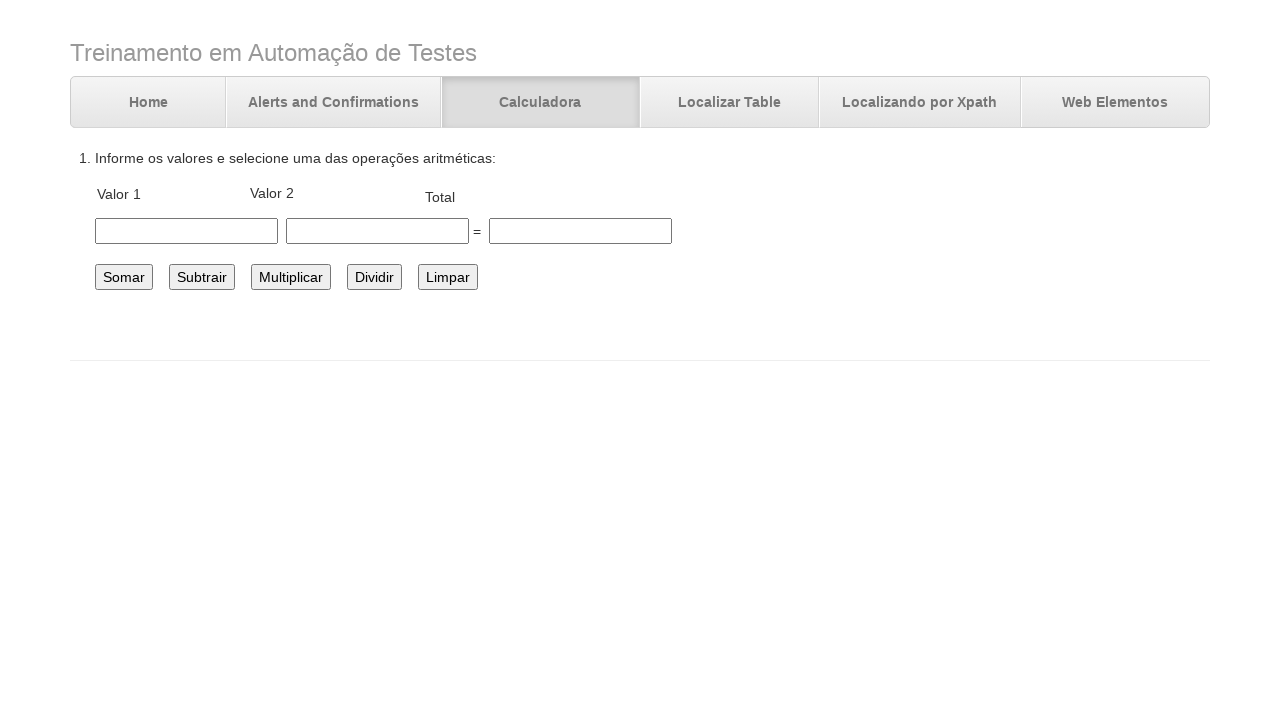

Clicked on Localizar Table link at (730, 103) on text=Localizar Table
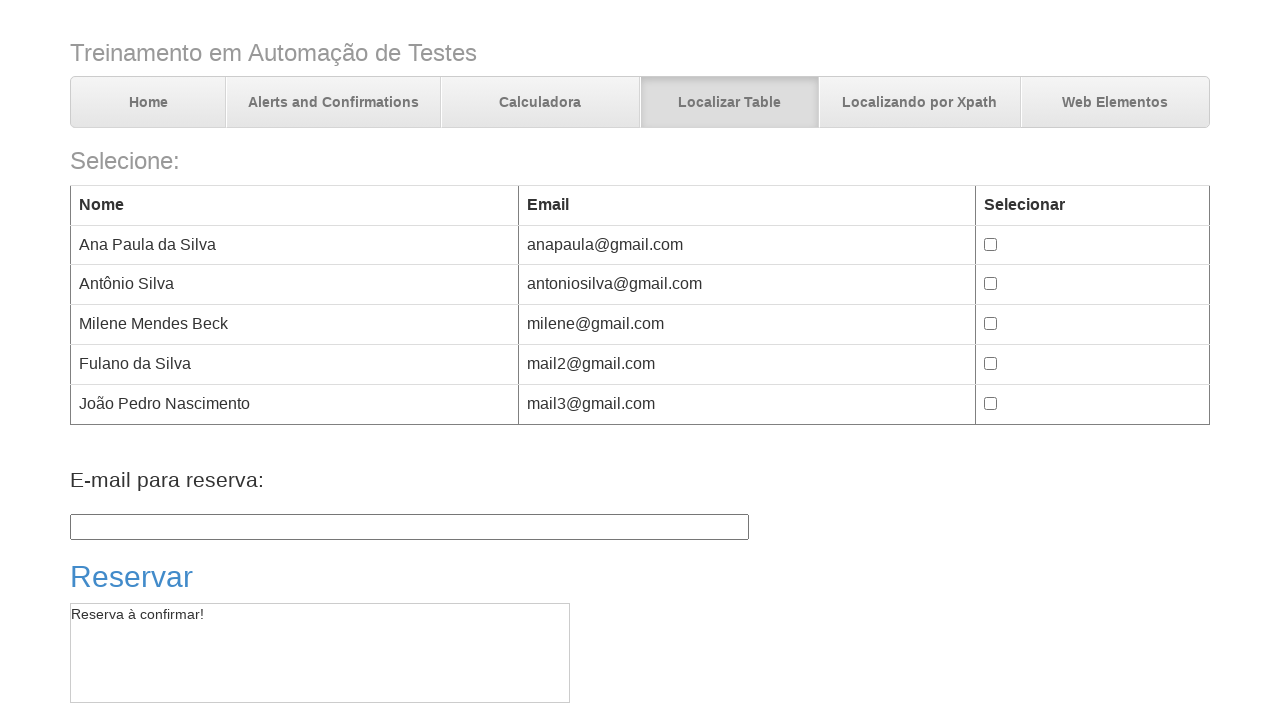

Localizar Table page loaded
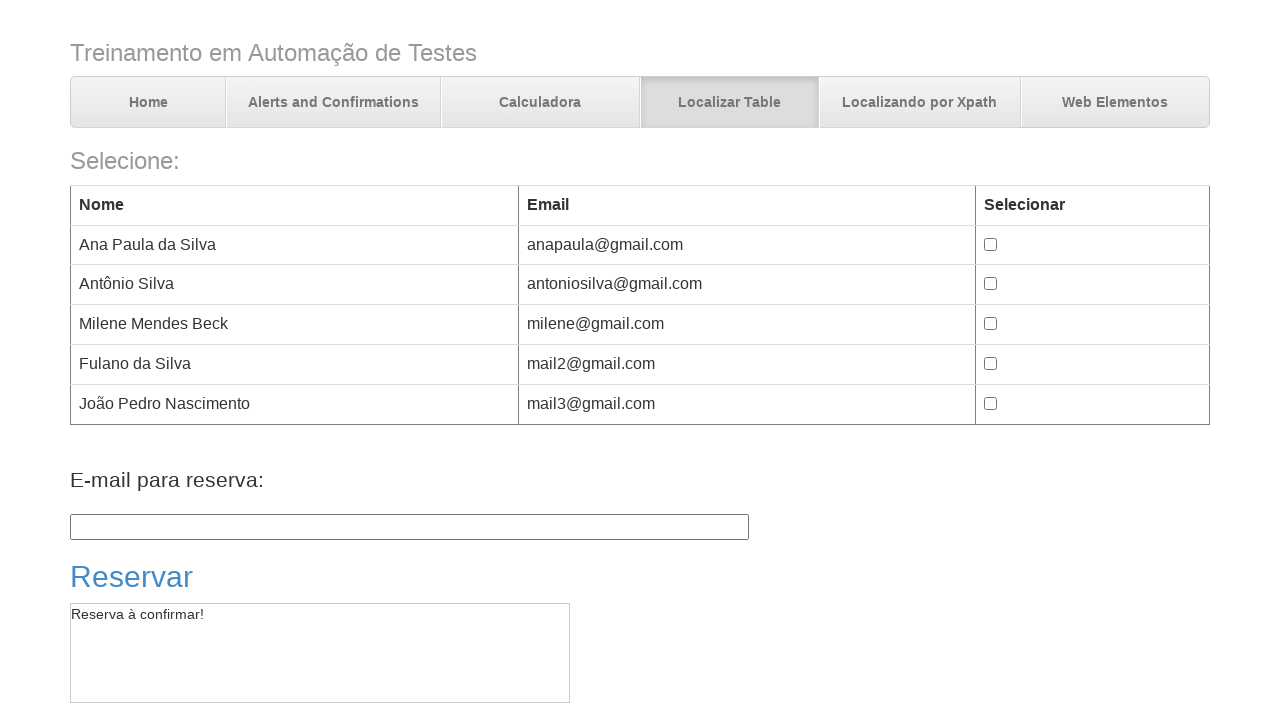

Verified page title is 'Trabalhando com tables'
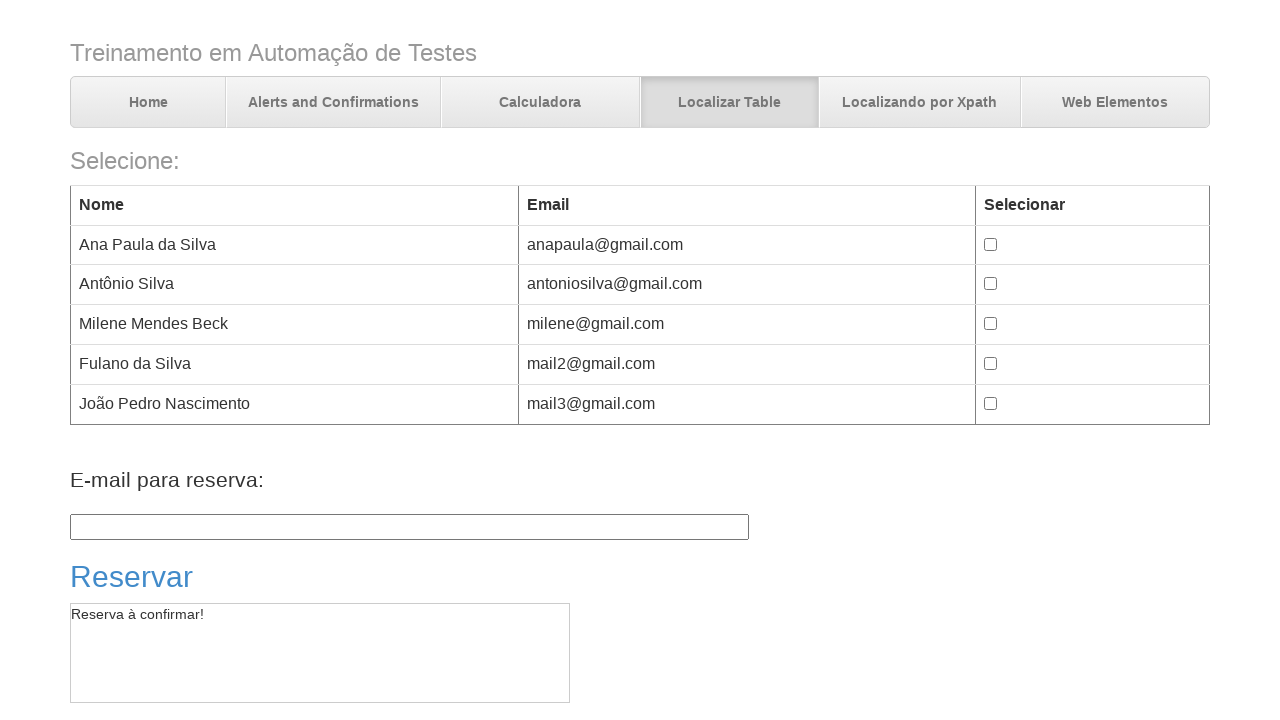

Navigated back to Calculadora page
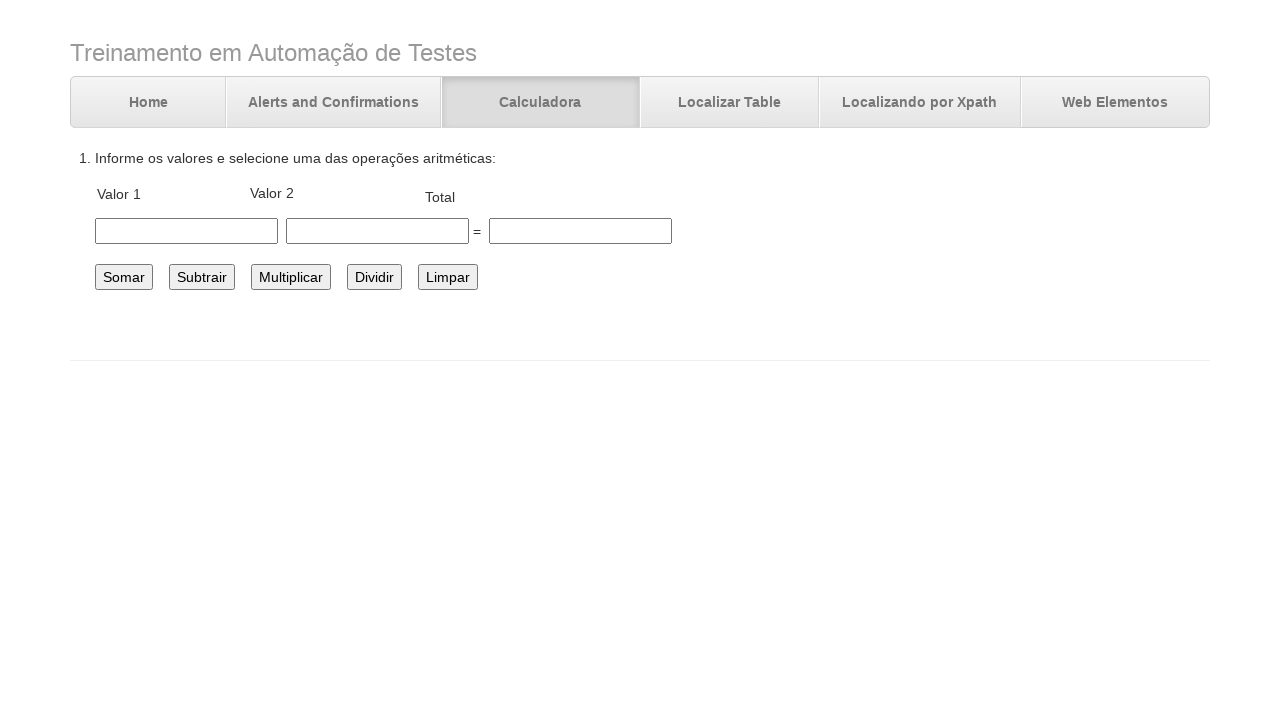

Calculadora page reloaded after back navigation
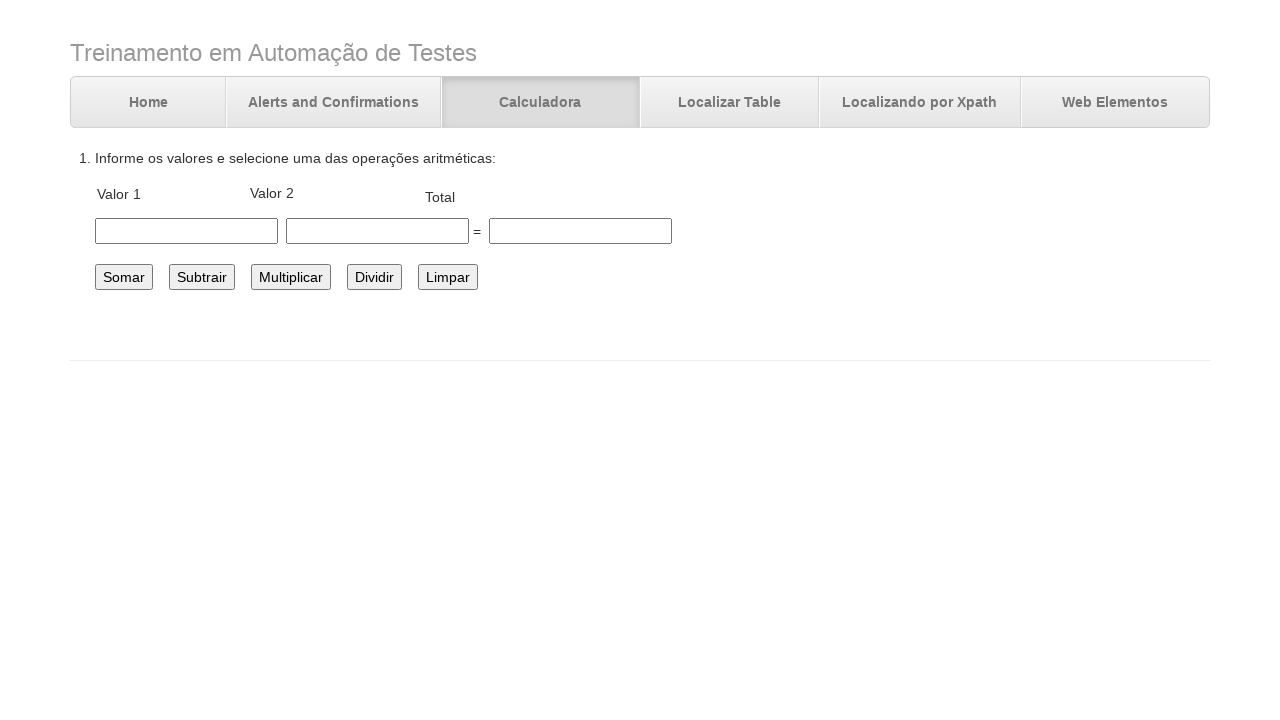

Verified page title is 'Desafio Automação Cálculos' after back navigation
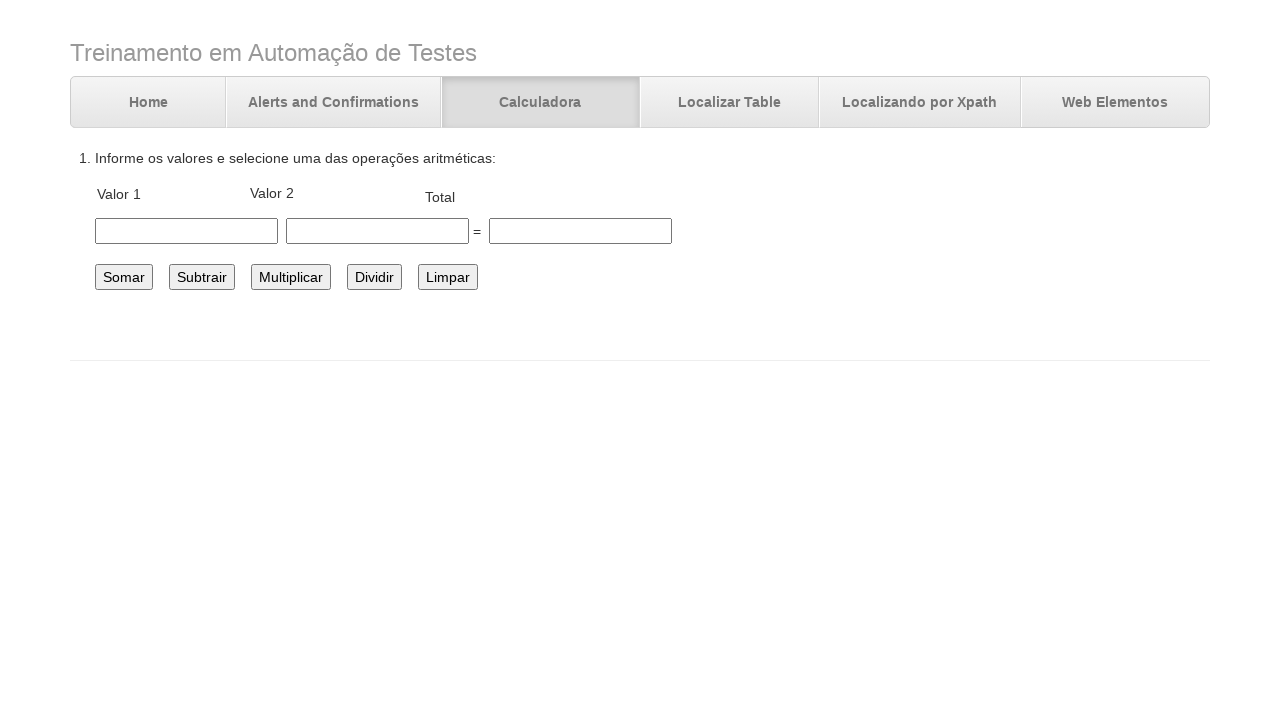

Navigated back to initial training page
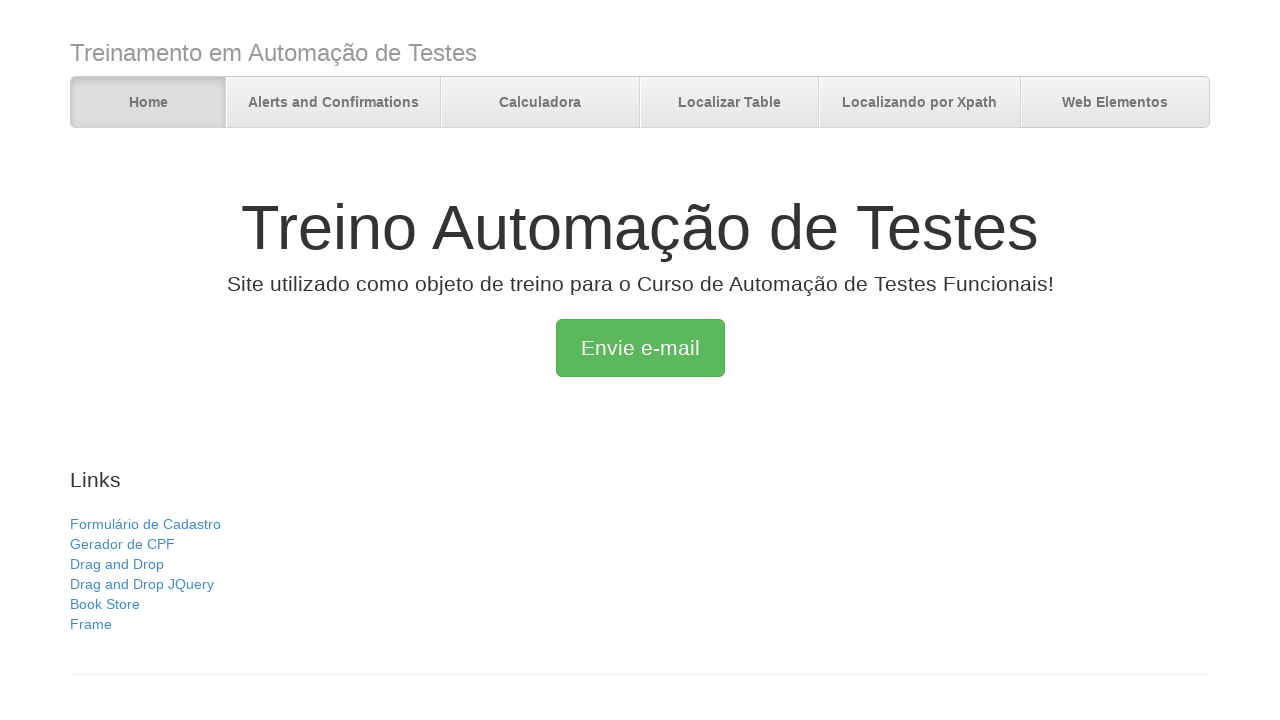

Initial training page reloaded after back navigation
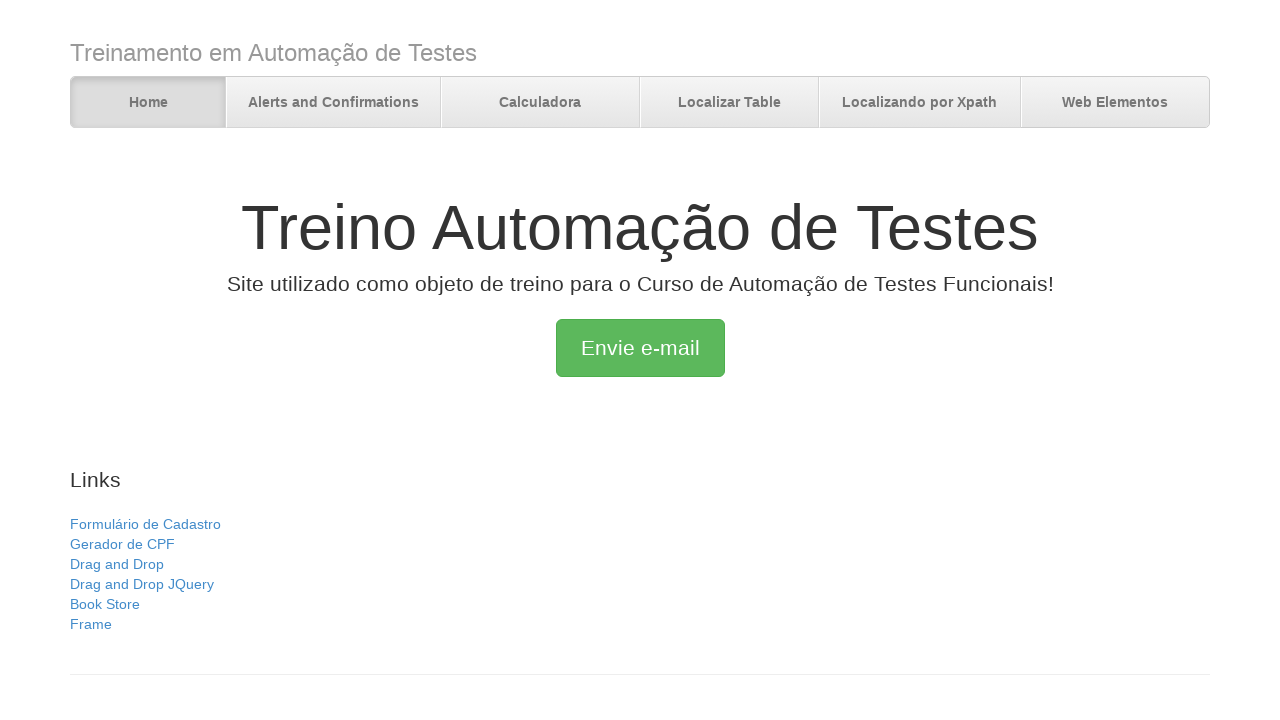

Verified page title is 'Treino Automação de Testes'
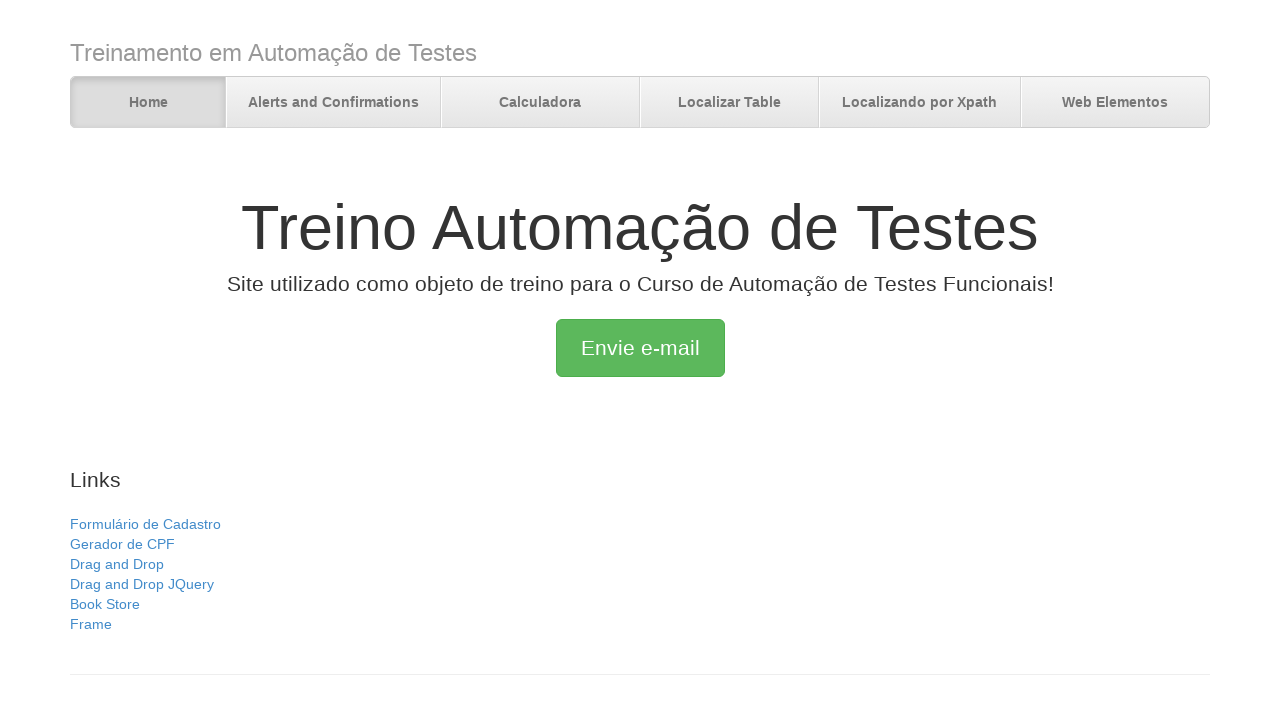

Navigated forward to Calculadora page
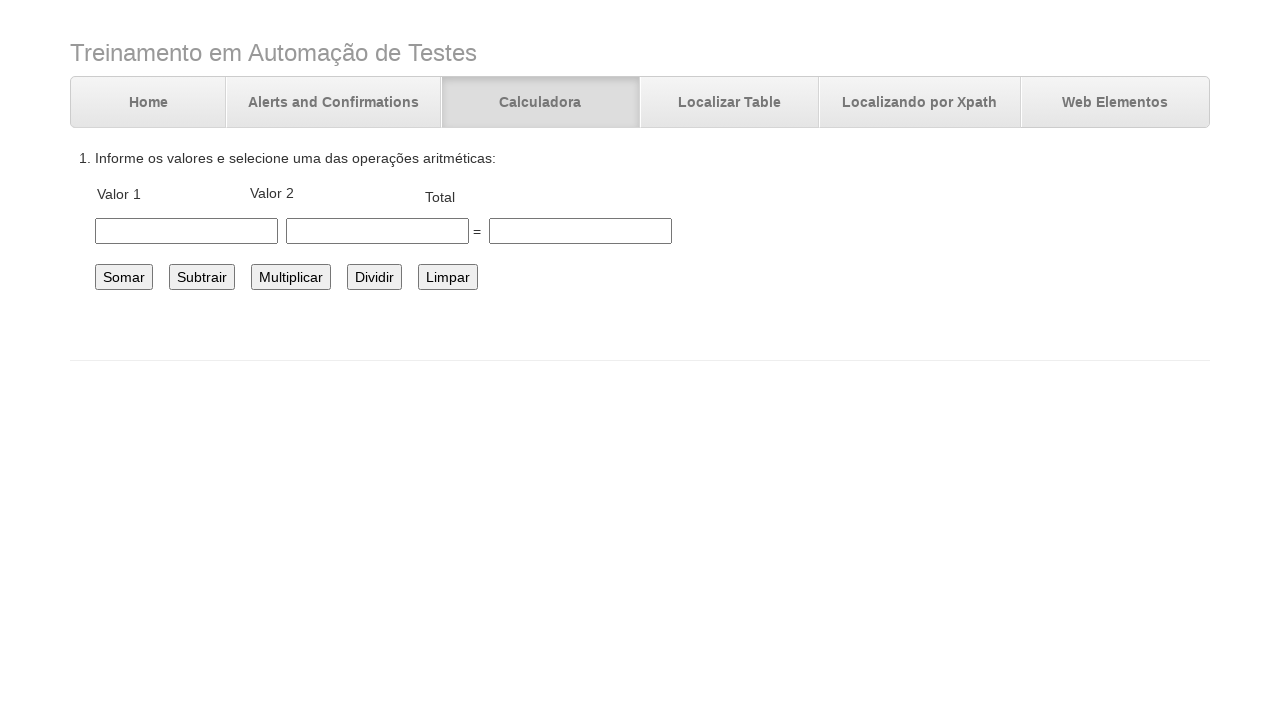

Calculadora page reloaded after forward navigation
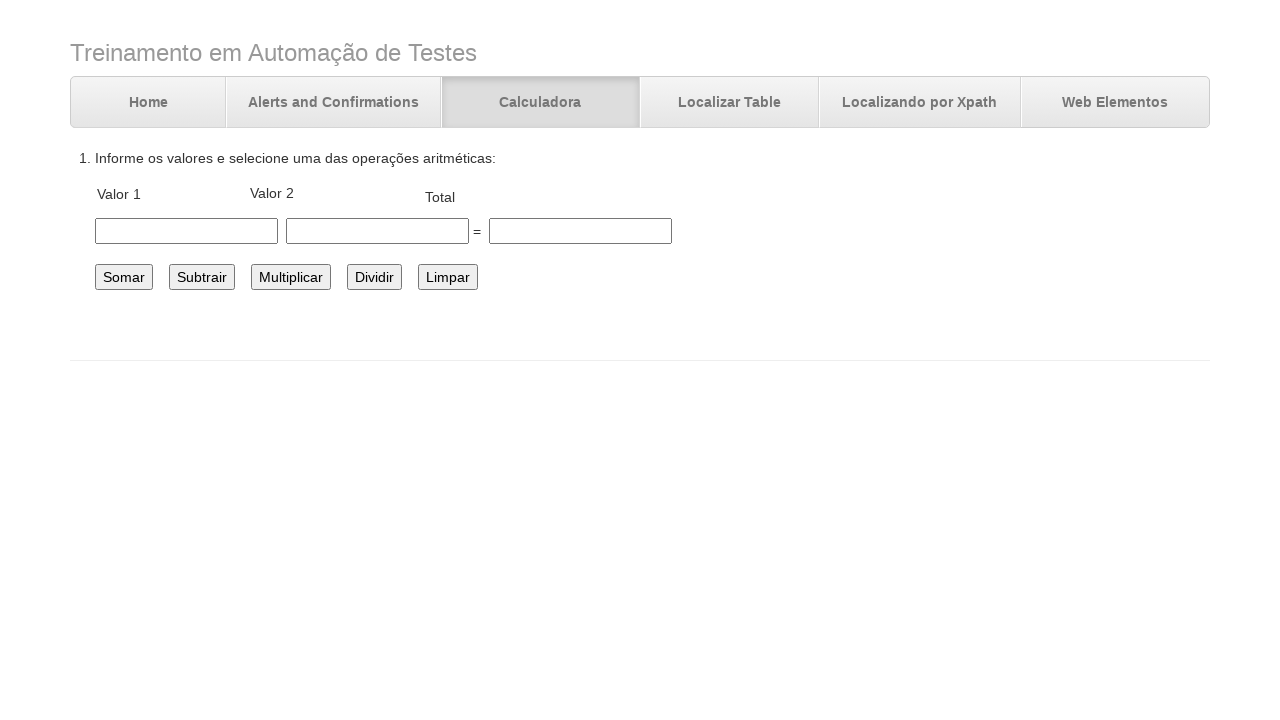

Verified page title is 'Desafio Automação Cálculos' after forward navigation
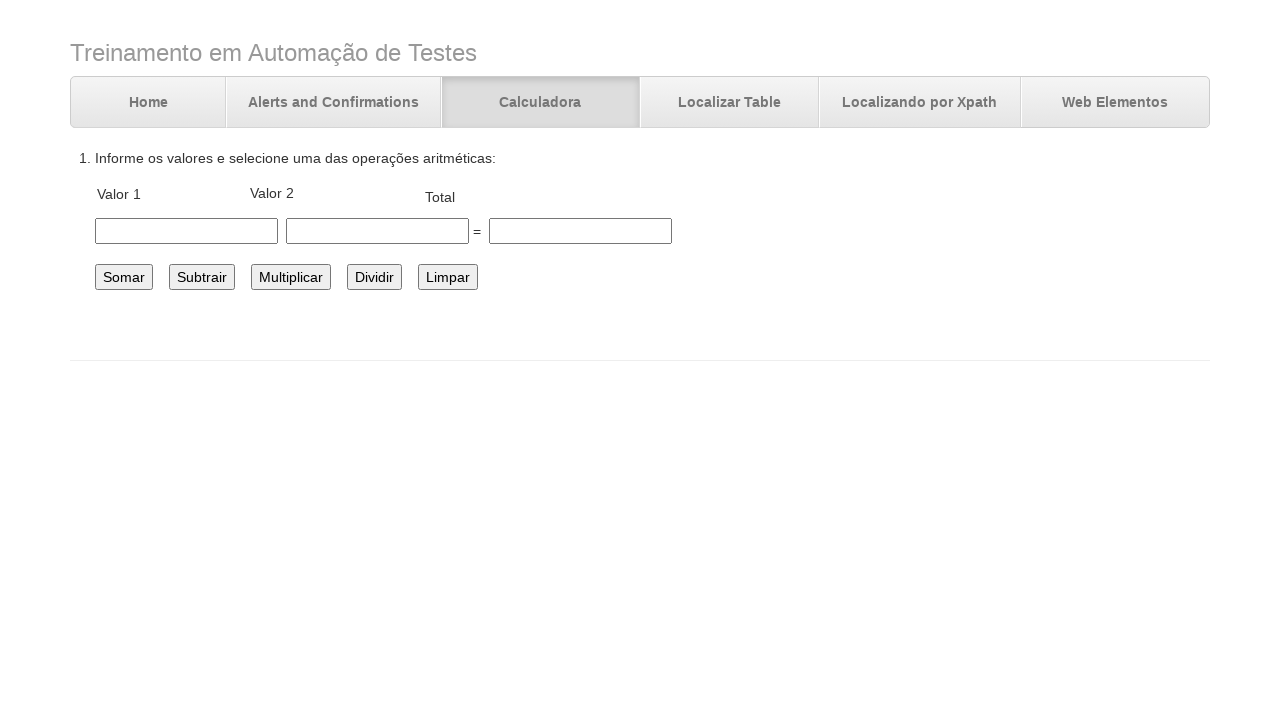

Navigated forward to Localizar Table page
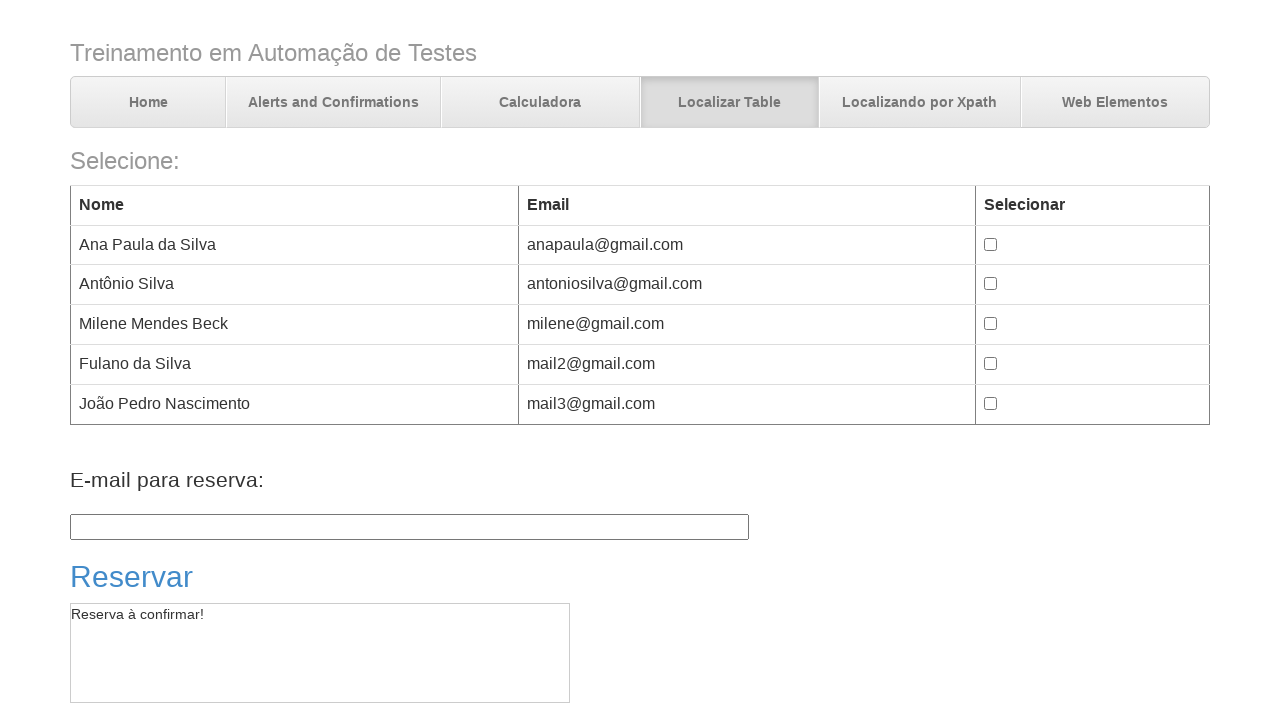

Localizar Table page reloaded after forward navigation
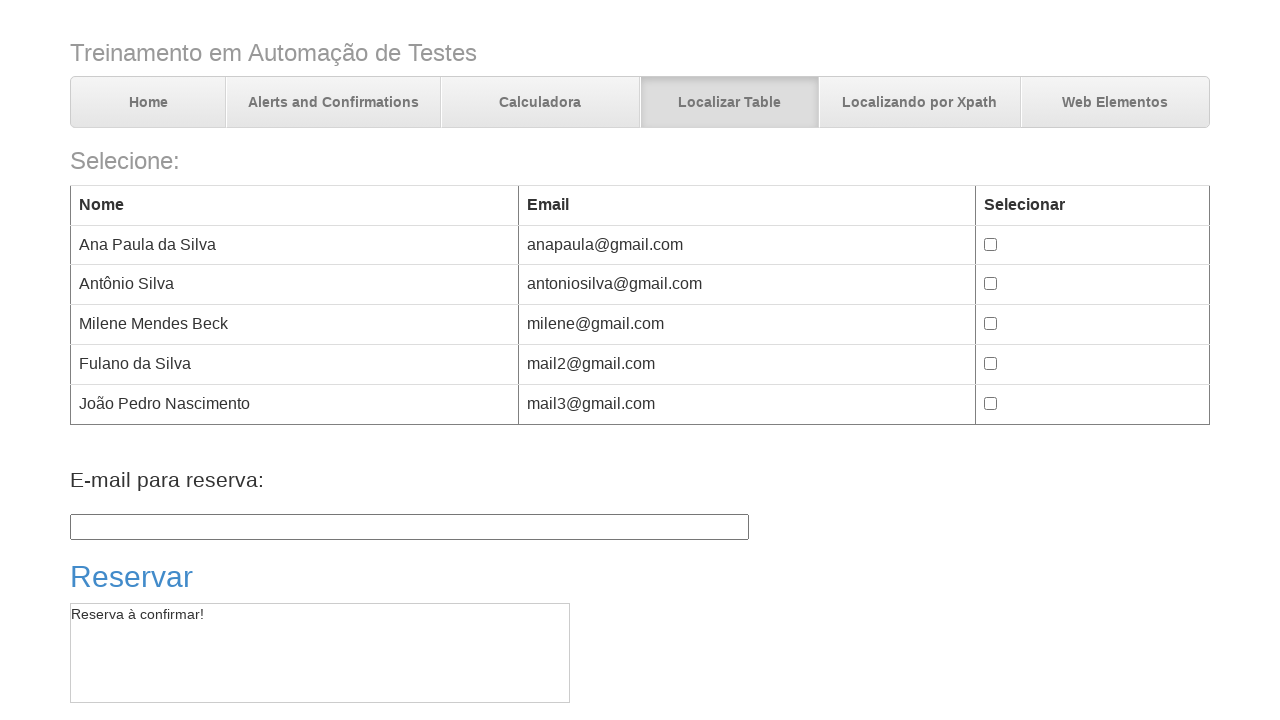

Verified page title is 'Trabalhando com tables' after forward navigation
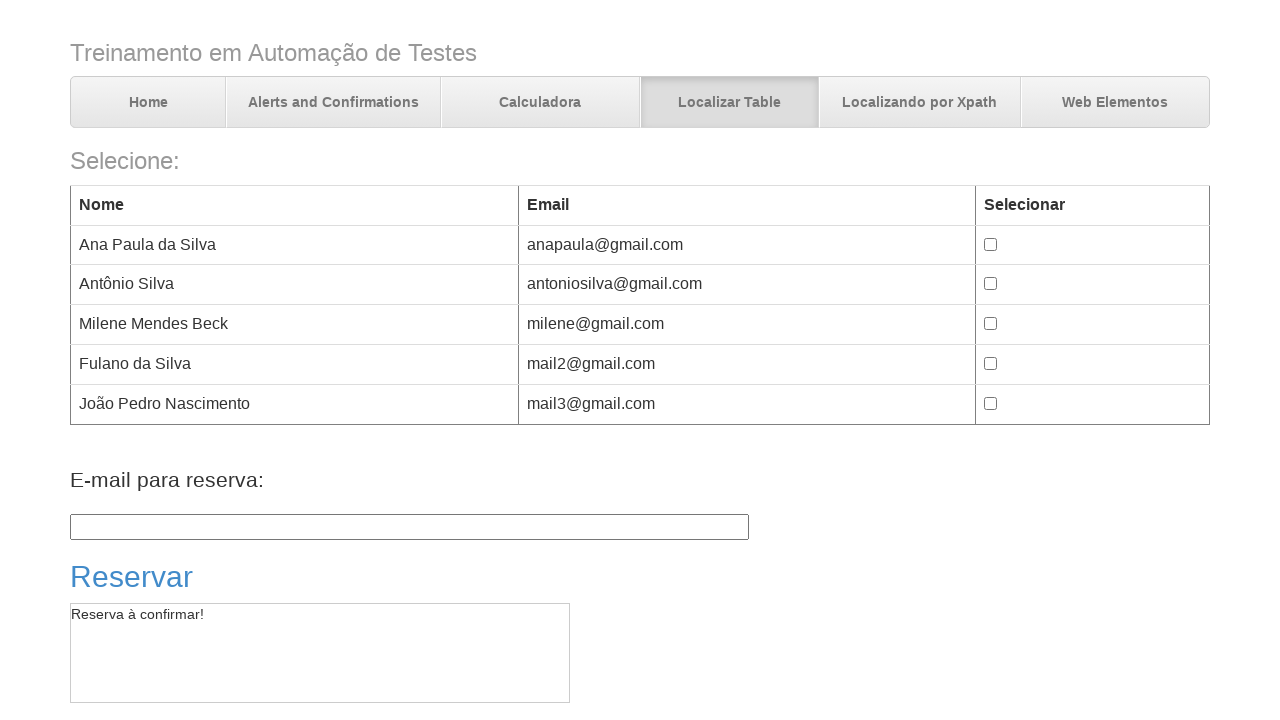

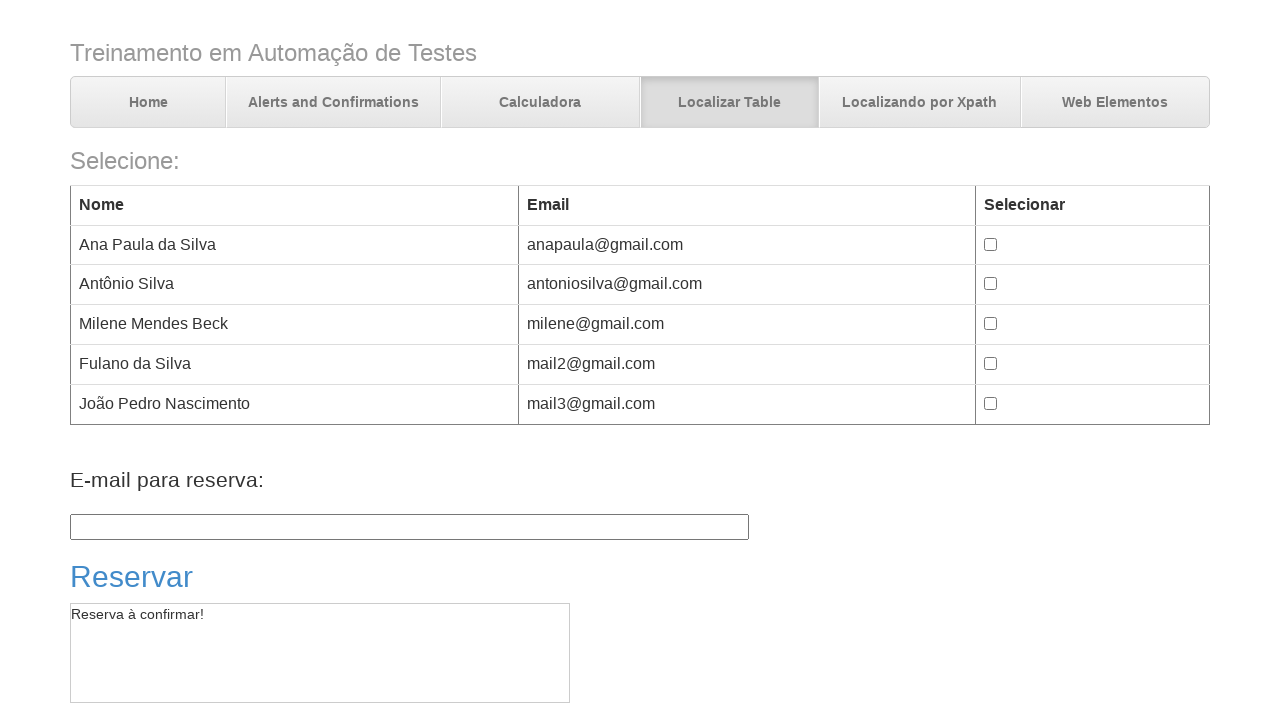